Tests the jQuery UI resizable widget by switching to the demo iframe and dragging the resize handle to resize an element by 100x100 pixels.

Starting URL: https://jqueryui.com/resizable/

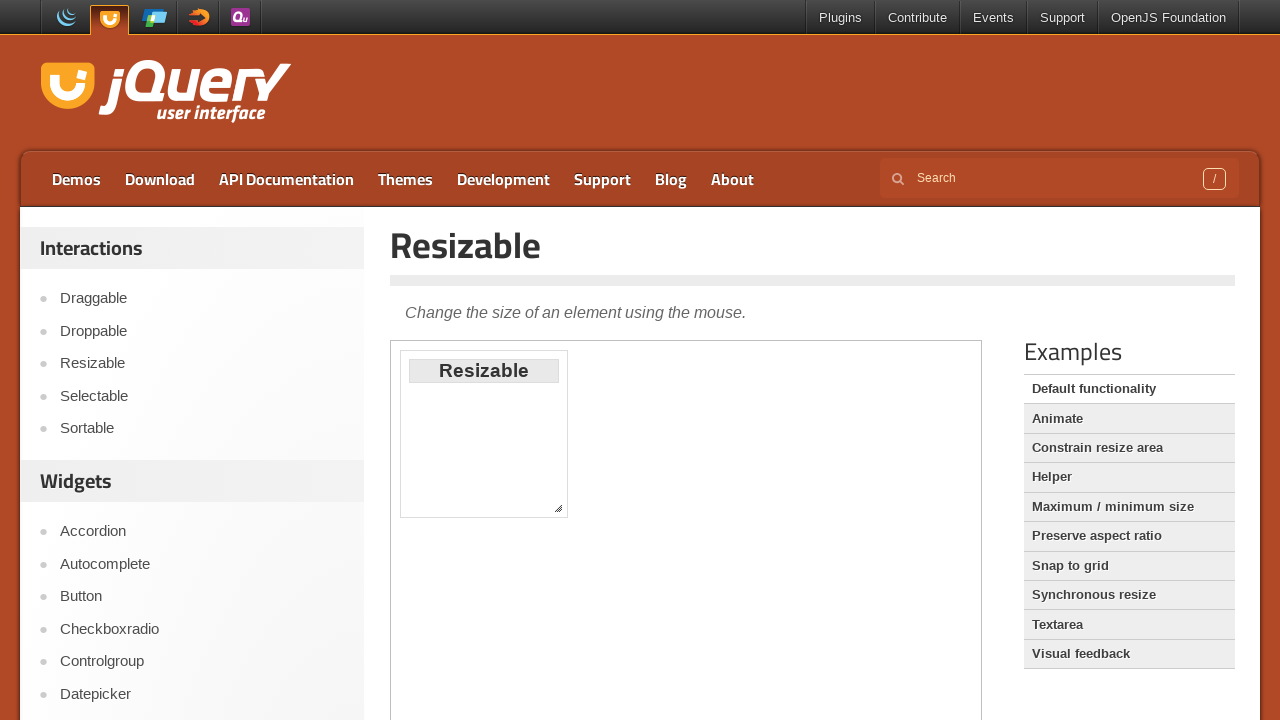

Located the demo iframe
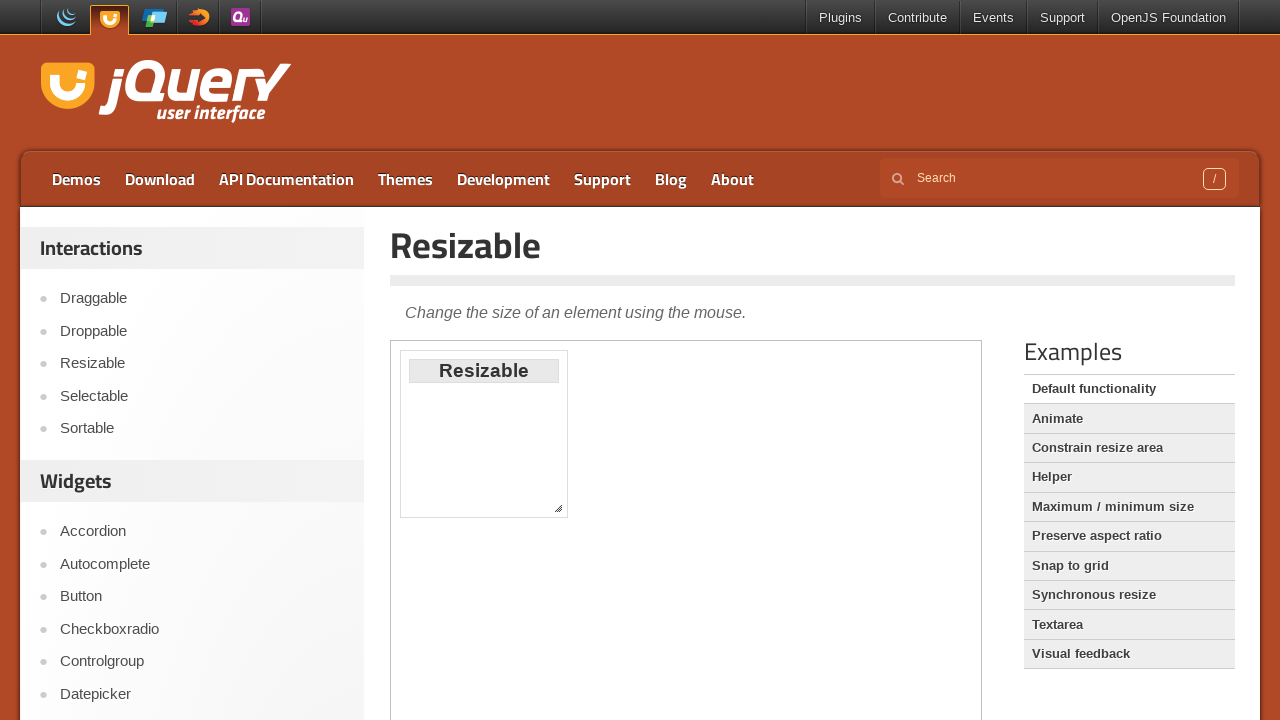

Located the resize handle in the iframe
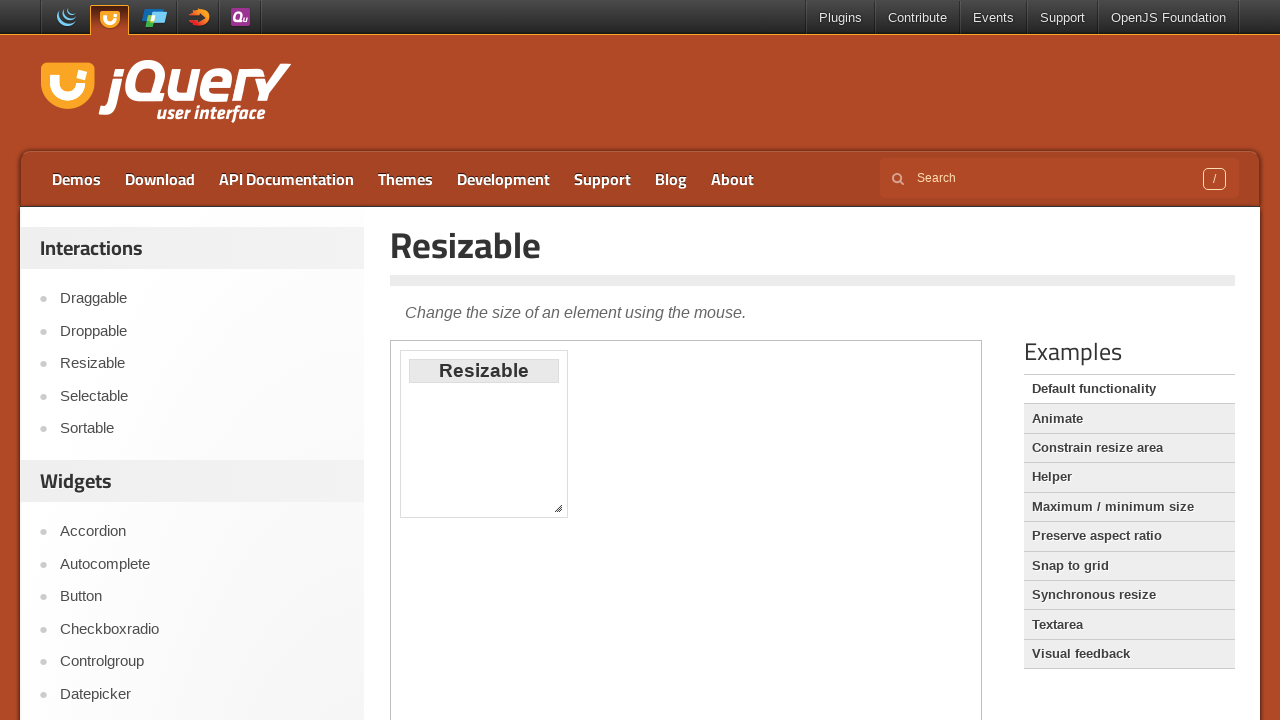

Resize handle is now visible
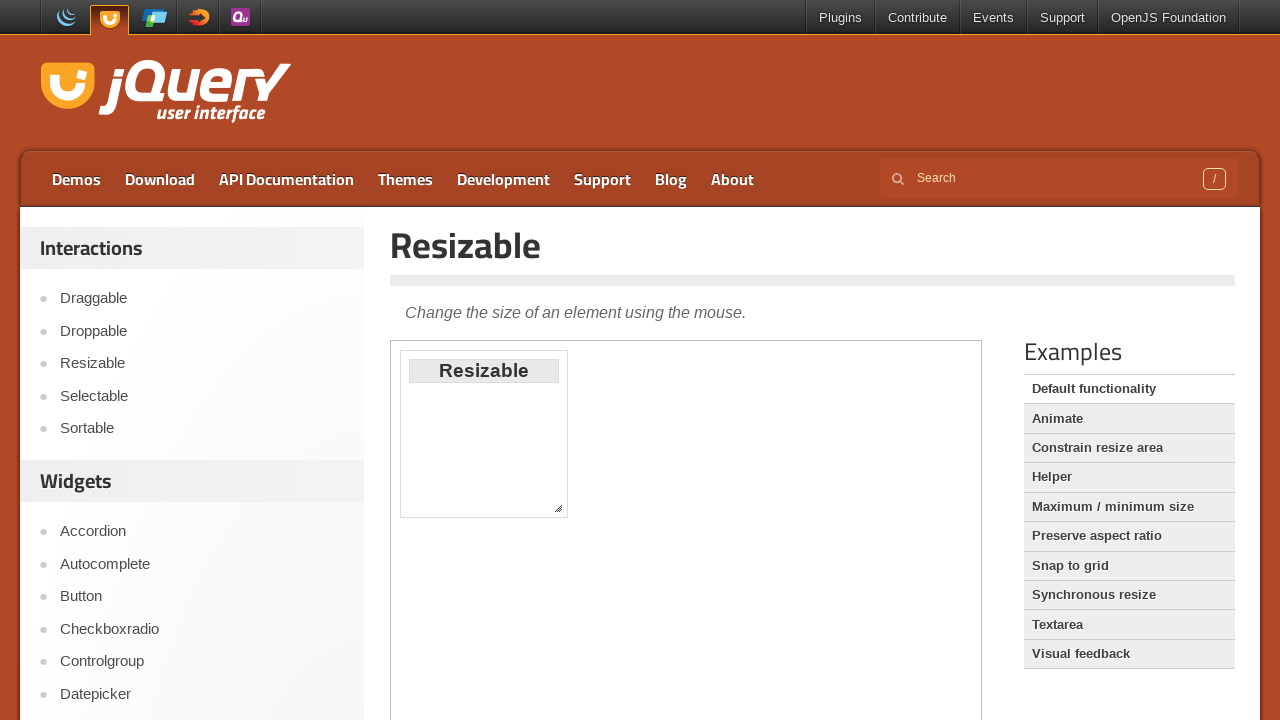

Retrieved bounding box coordinates of the resize handle
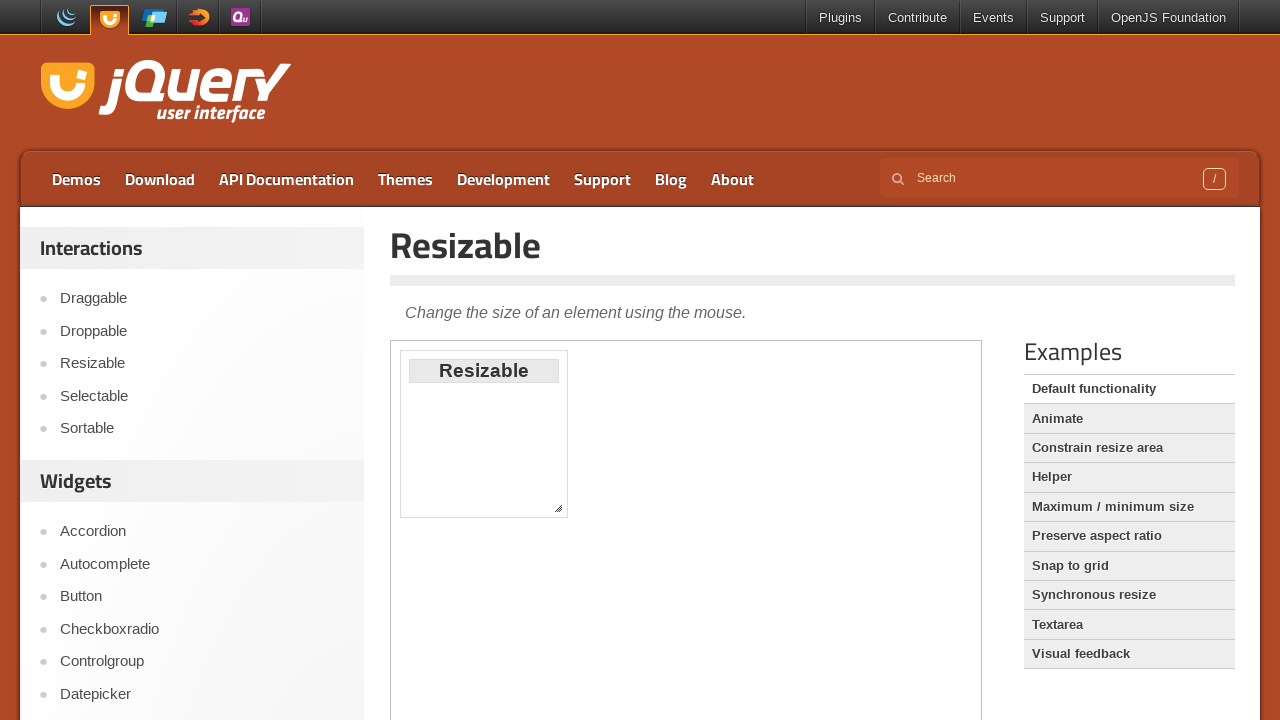

Moved mouse to the center of the resize handle at (558, 508)
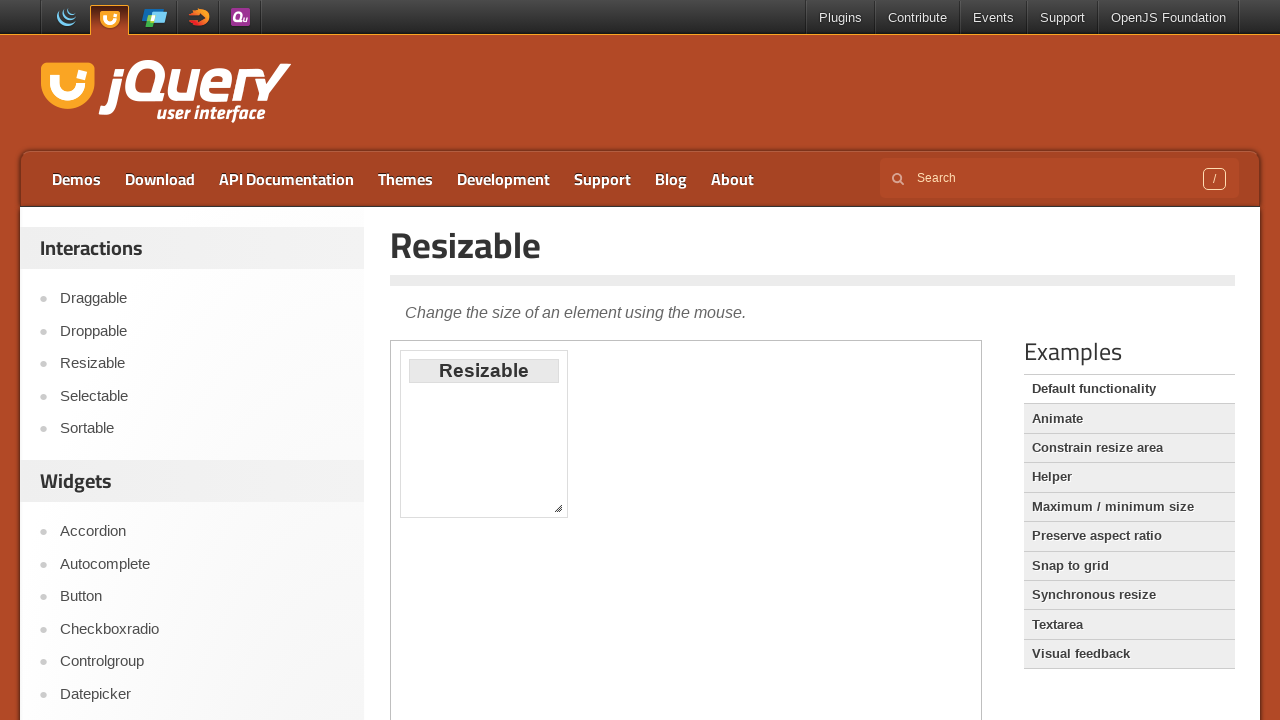

Pressed down the mouse button to start dragging at (558, 508)
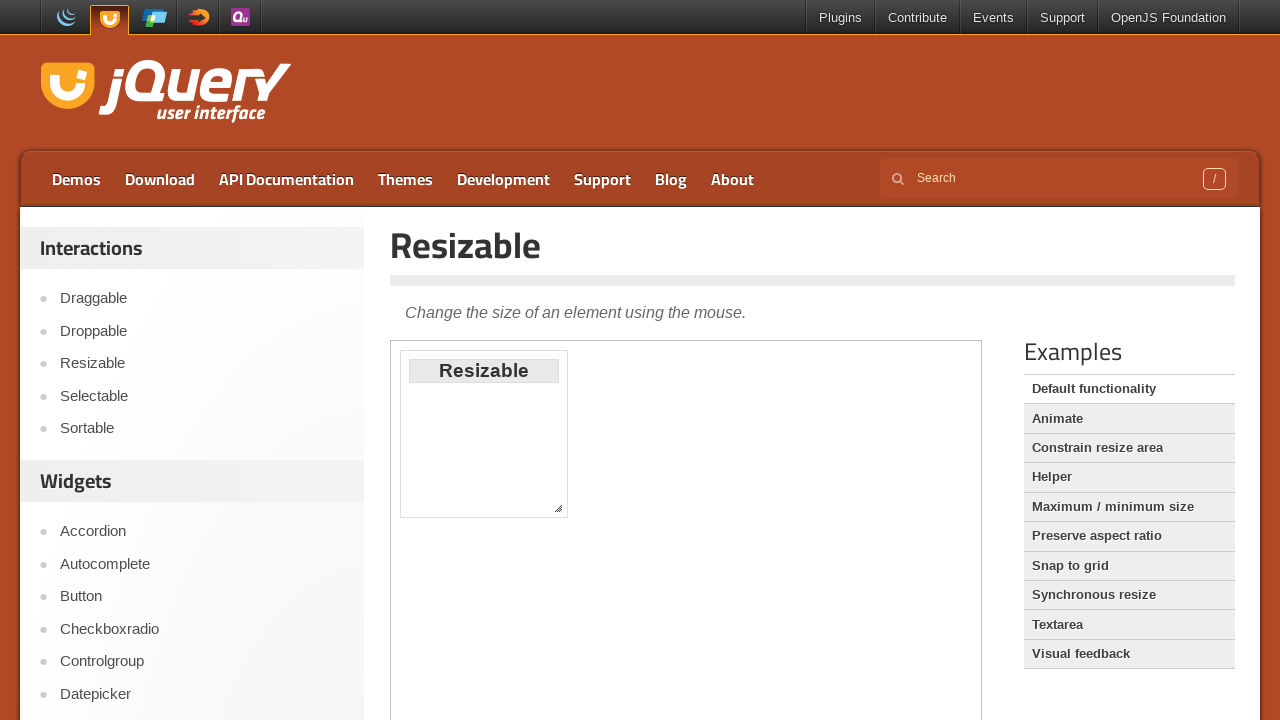

Dragged the resize handle 100 pixels right and 100 pixels down at (658, 608)
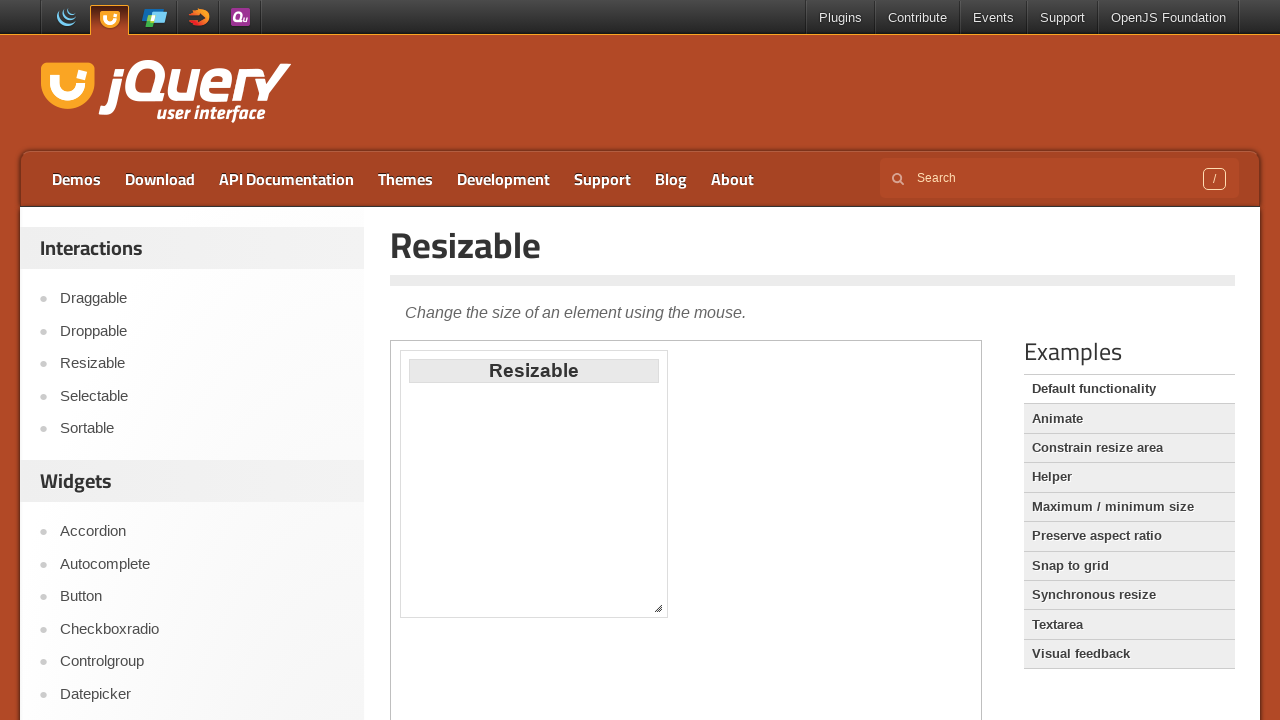

Released the mouse button to complete the resize operation at (658, 608)
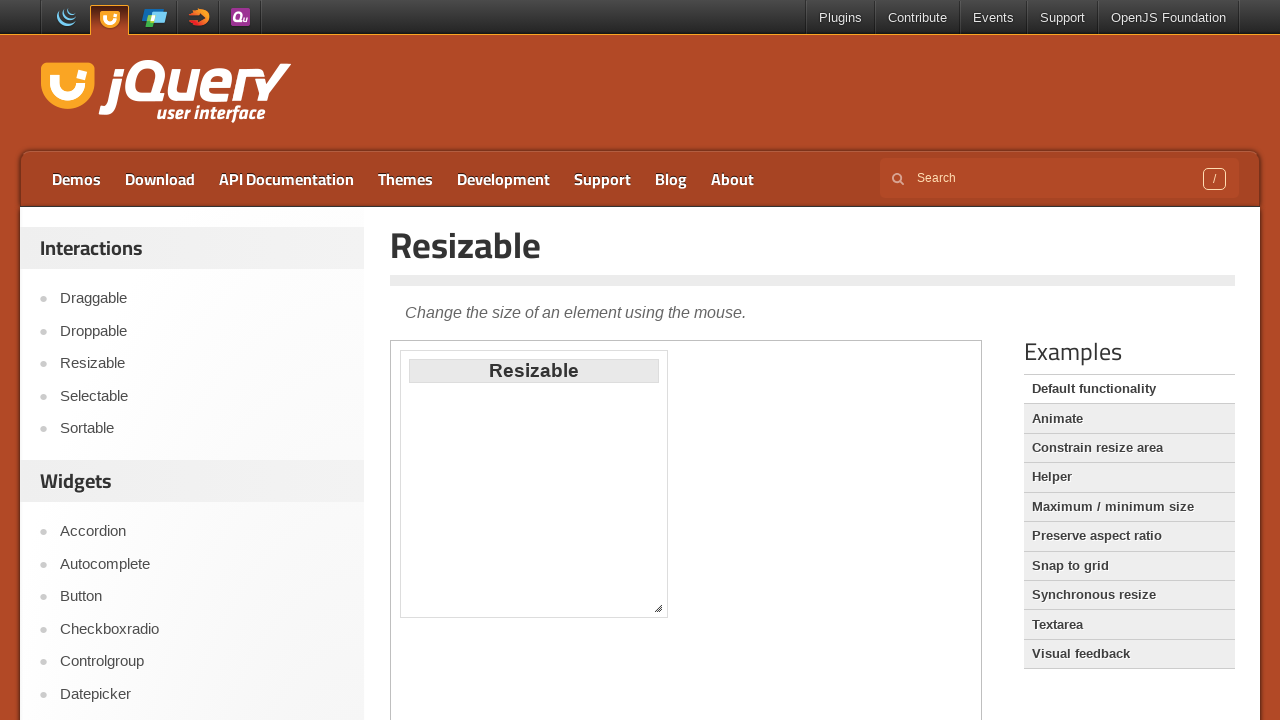

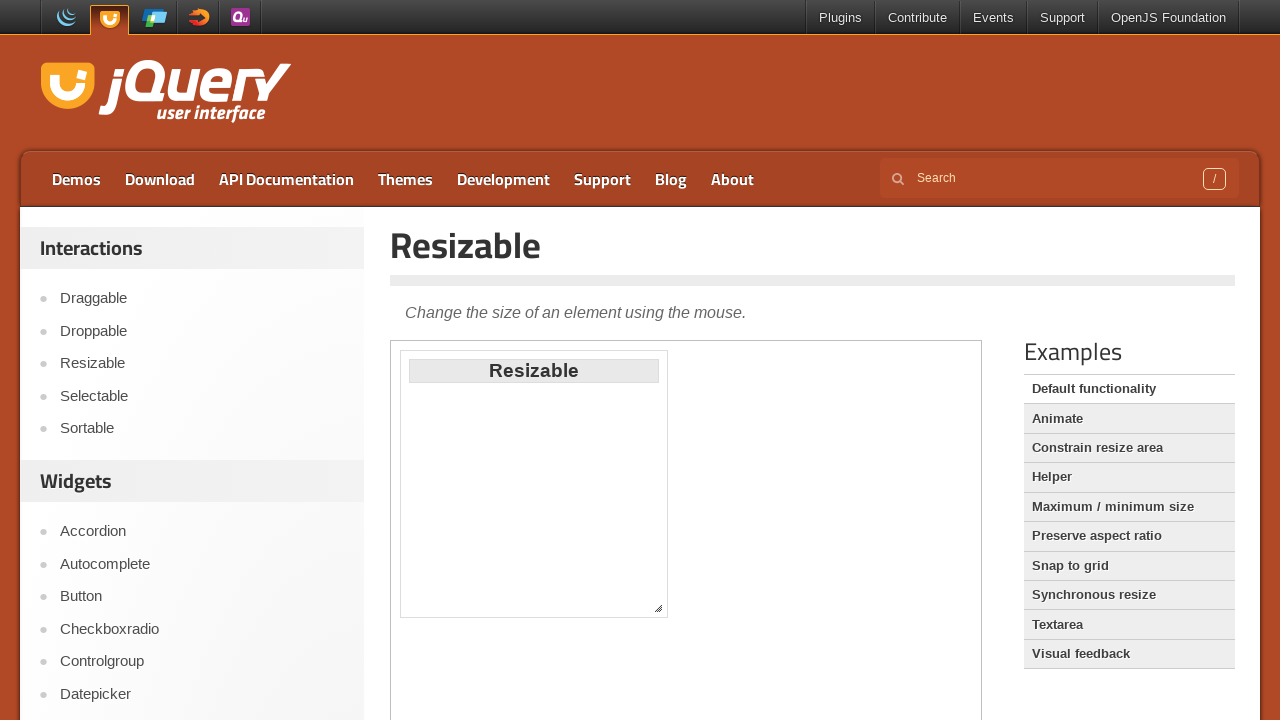